Navigates to the Demoblaze homepage and waits for the page to load

Starting URL: https://www.demoblaze.com/

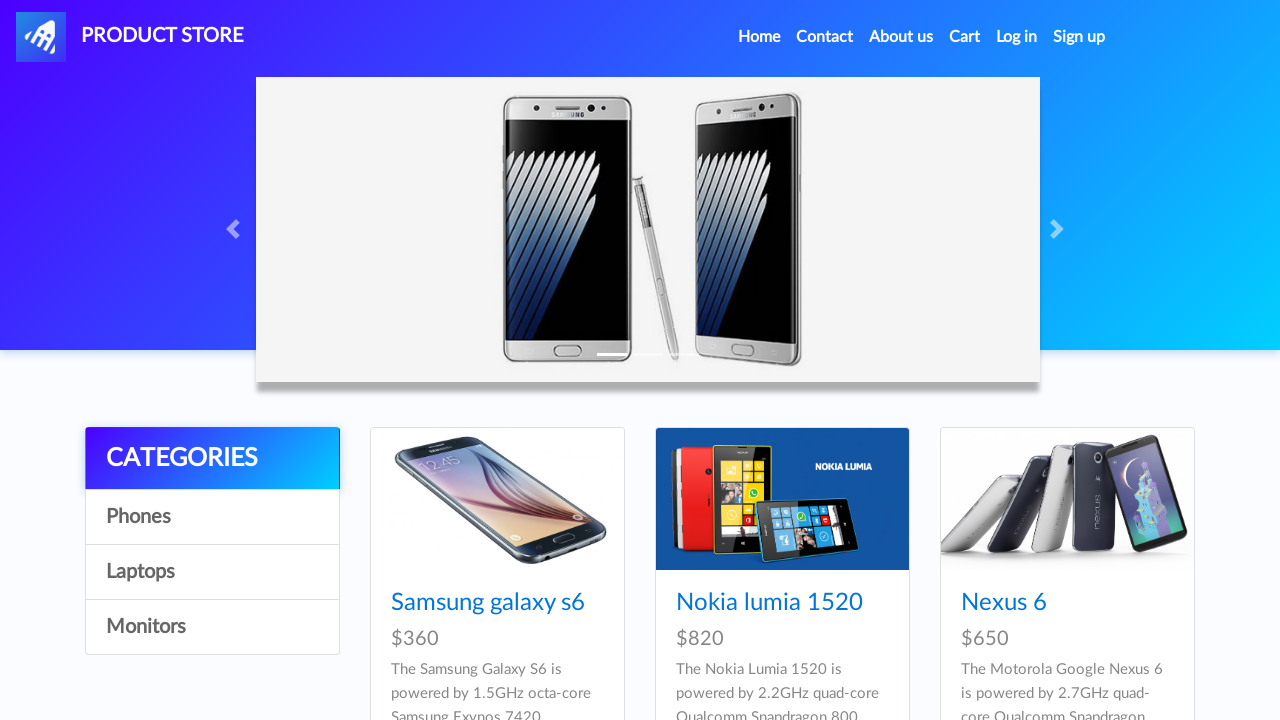

Demoblaze homepage loaded - DOM content loaded
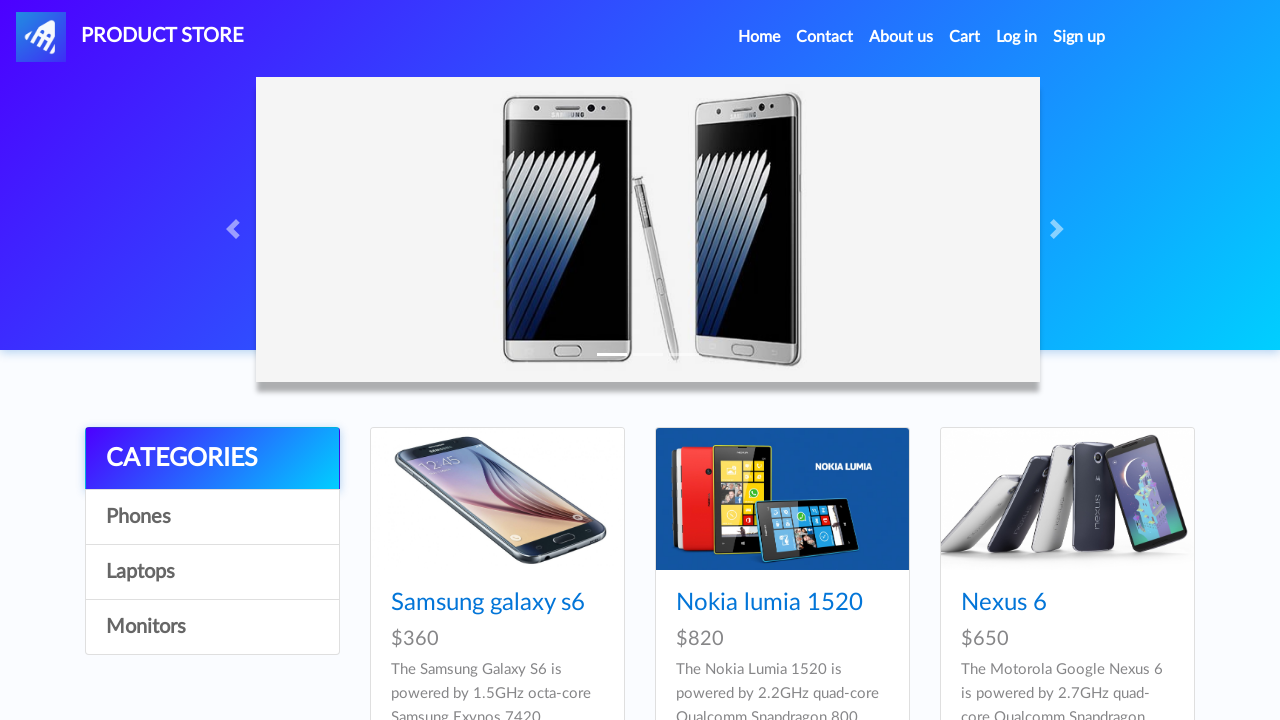

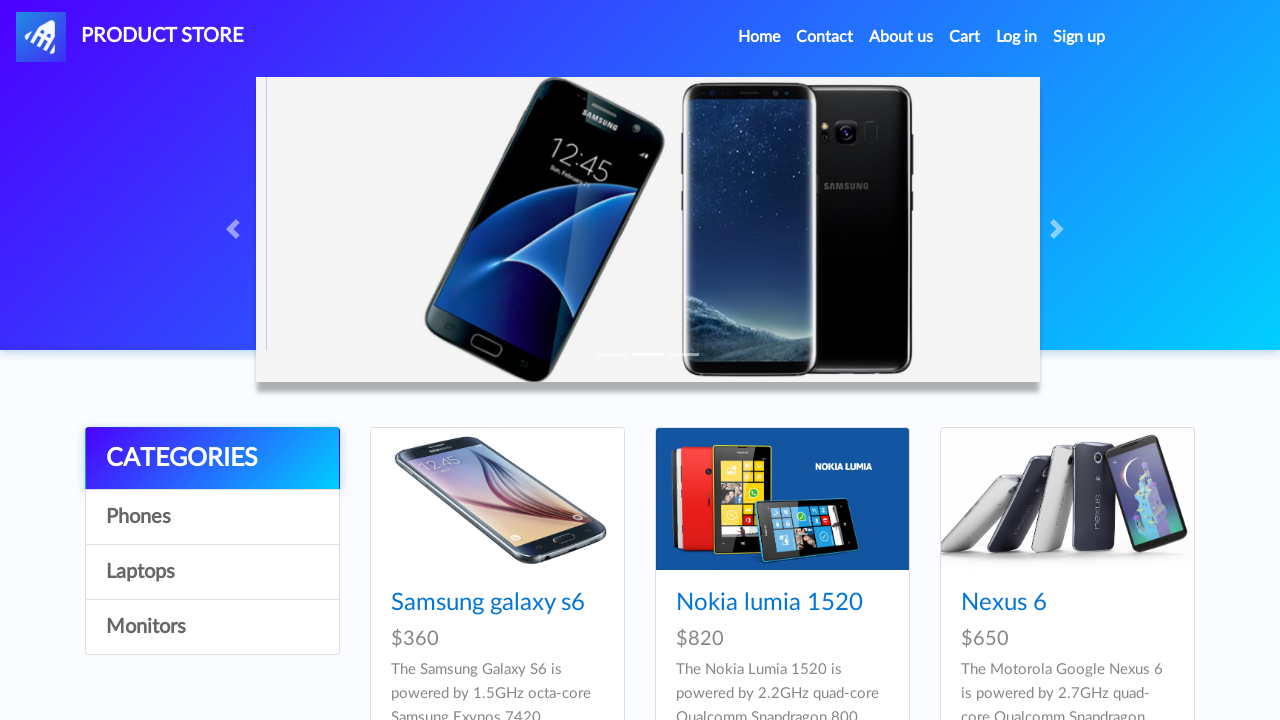